Tests JS prompt alert by clicking a button, entering text in the prompt, and verifying the result

Starting URL: https://the-internet.herokuapp.com/javascript_alerts

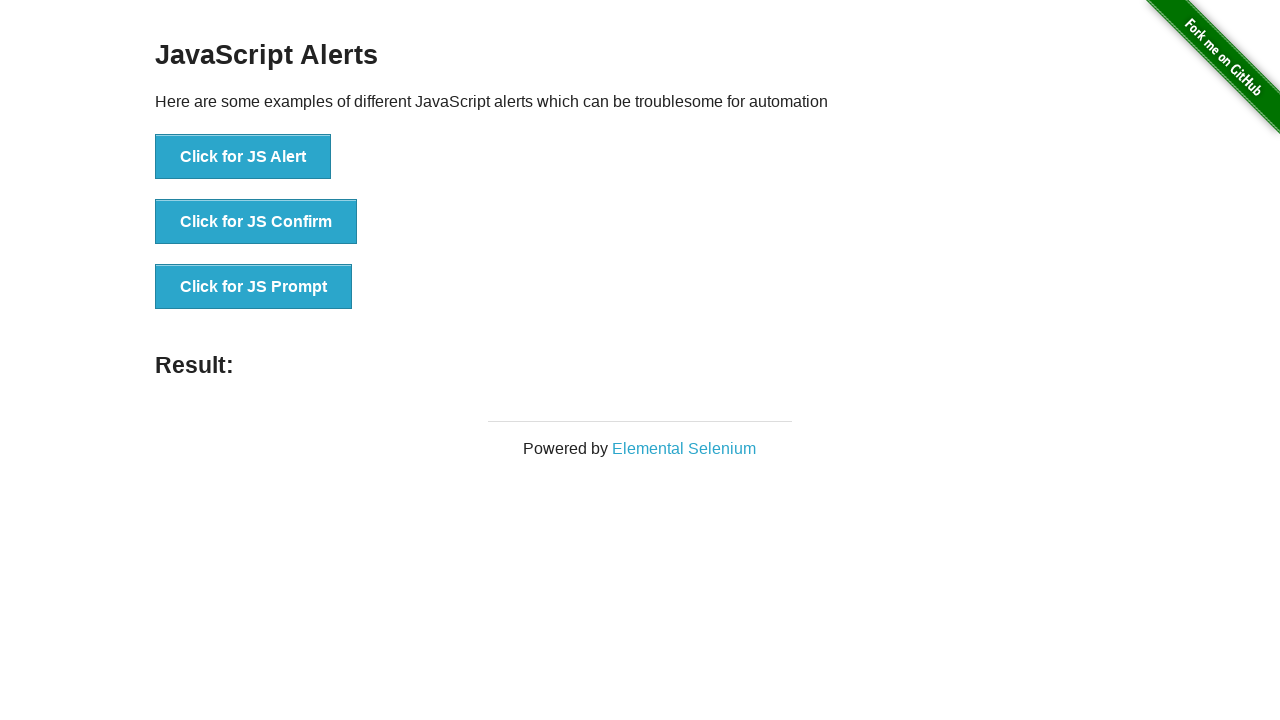

Set up dialog handler to accept prompt with text 'Hello'
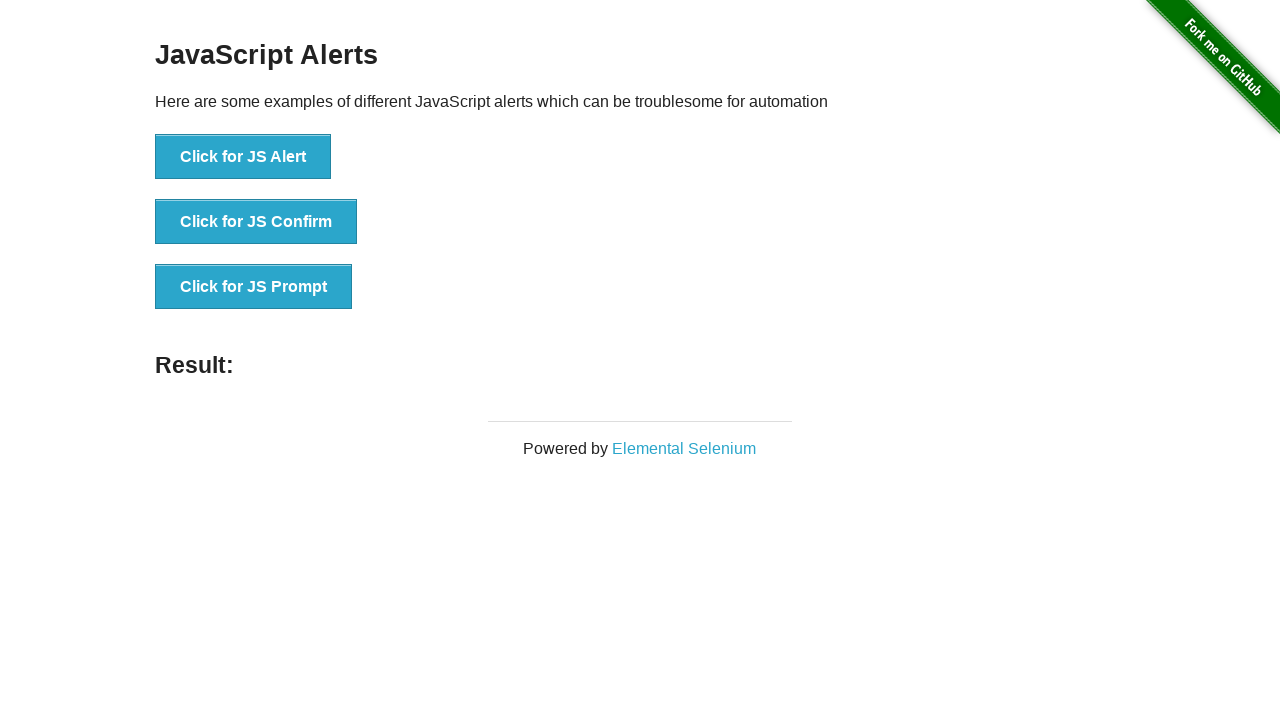

Clicked the JS Prompt button at (254, 287) on [onclick='jsPrompt()']
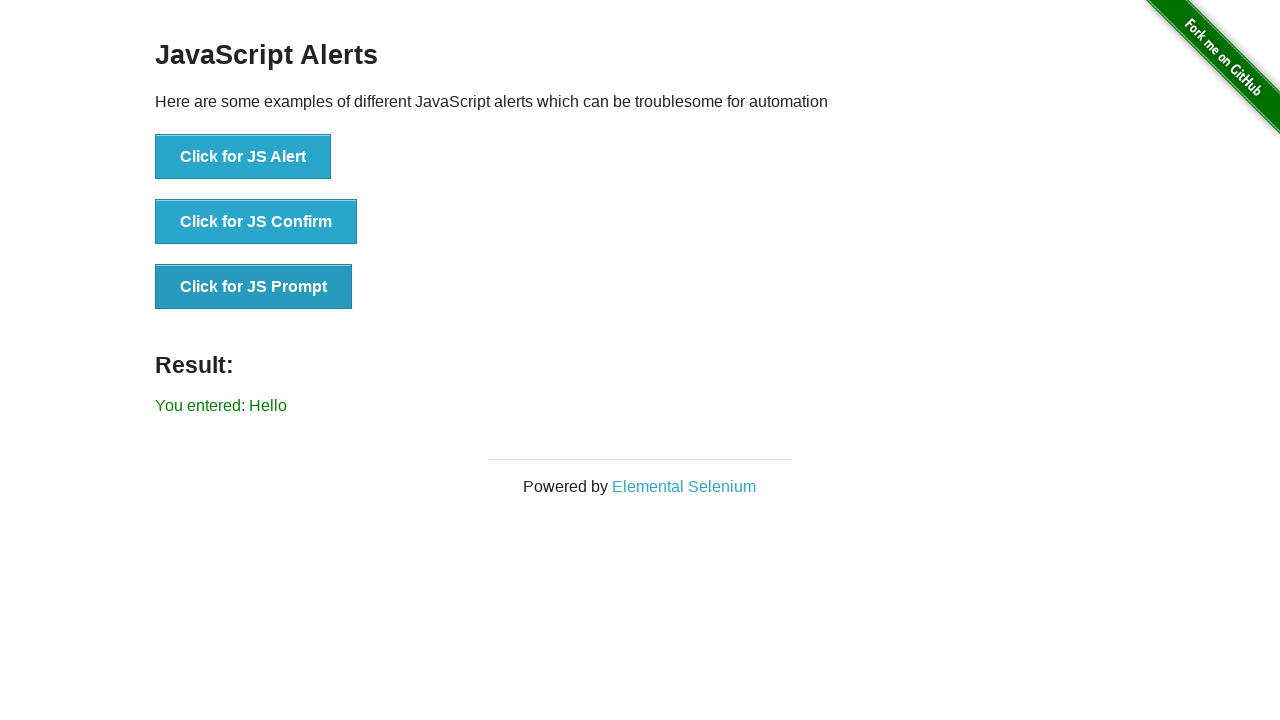

Result element loaded and is visible
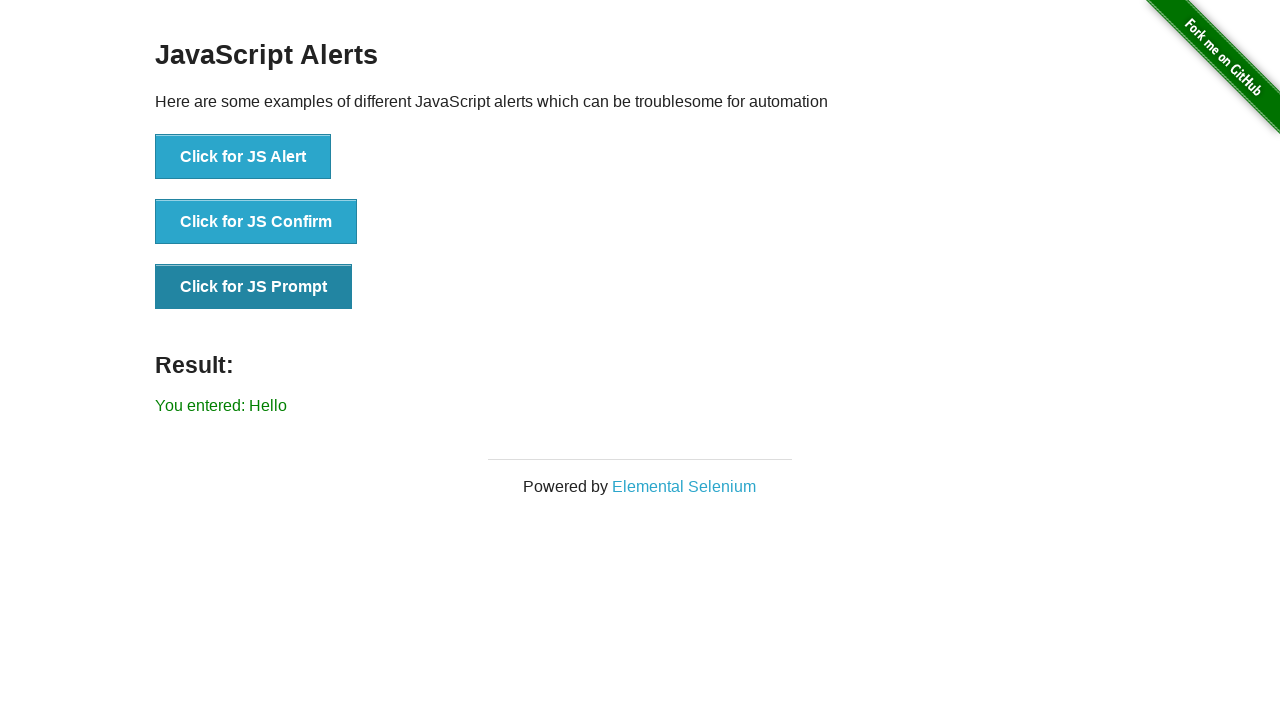

Retrieved result text content
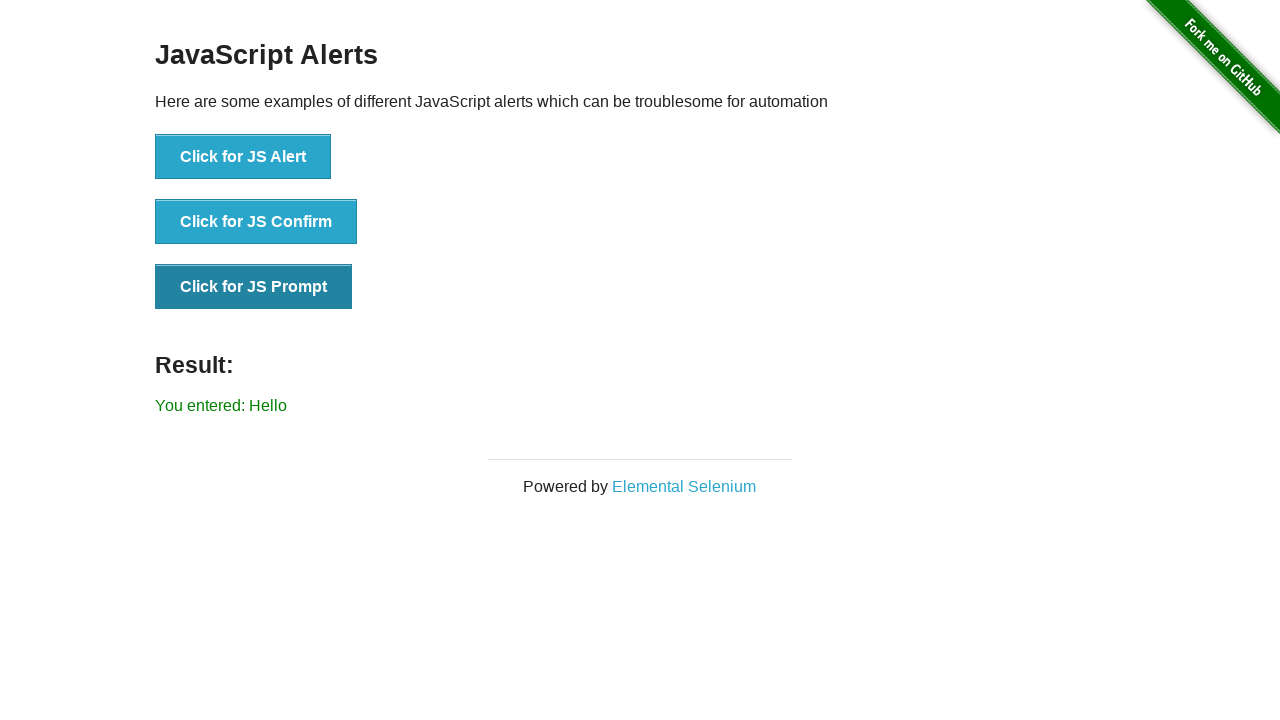

Verified result text matches expected output: 'You entered: Hello'
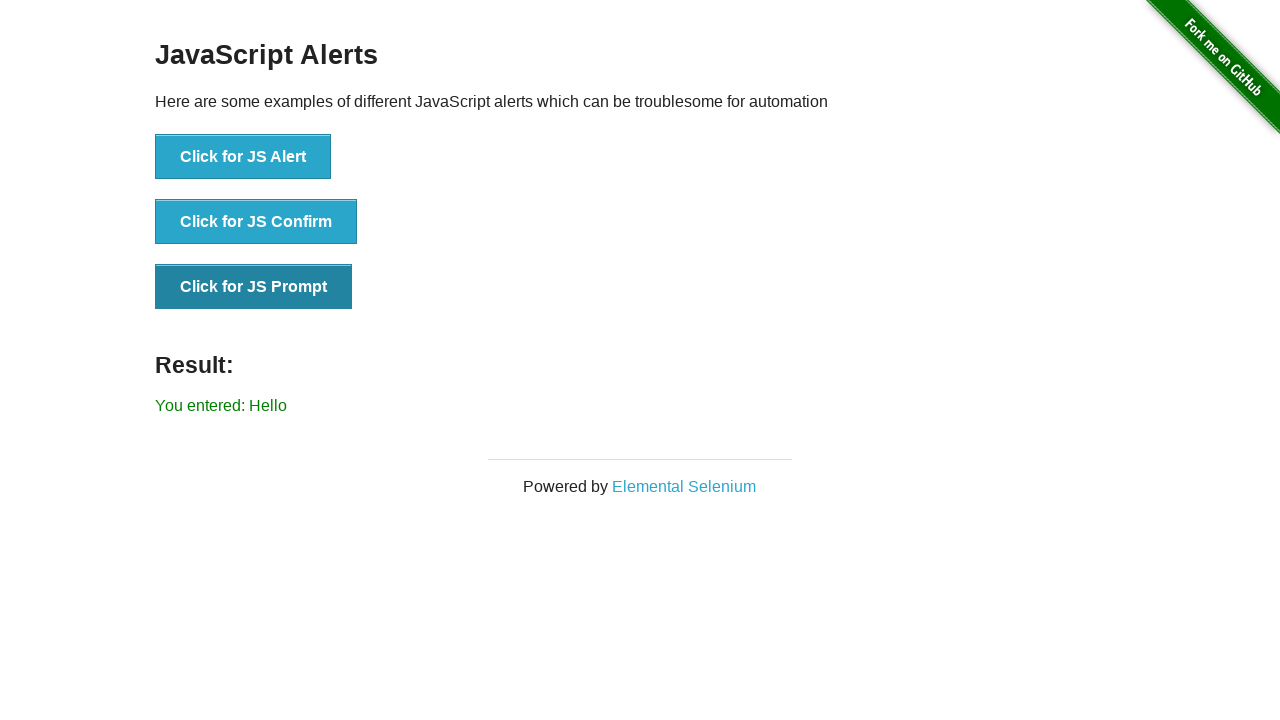

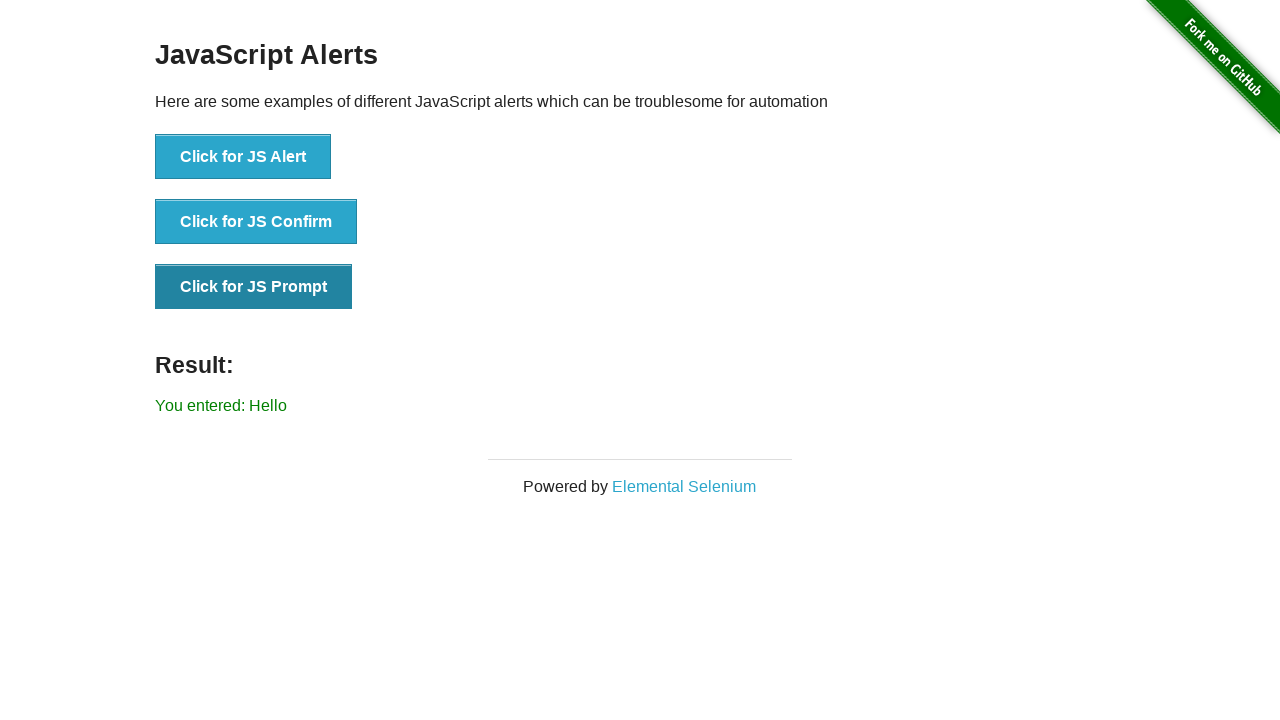